Tests clicking on the Docs navigation button and verifies navigation to docs page

Starting URL: https://webdriver.io

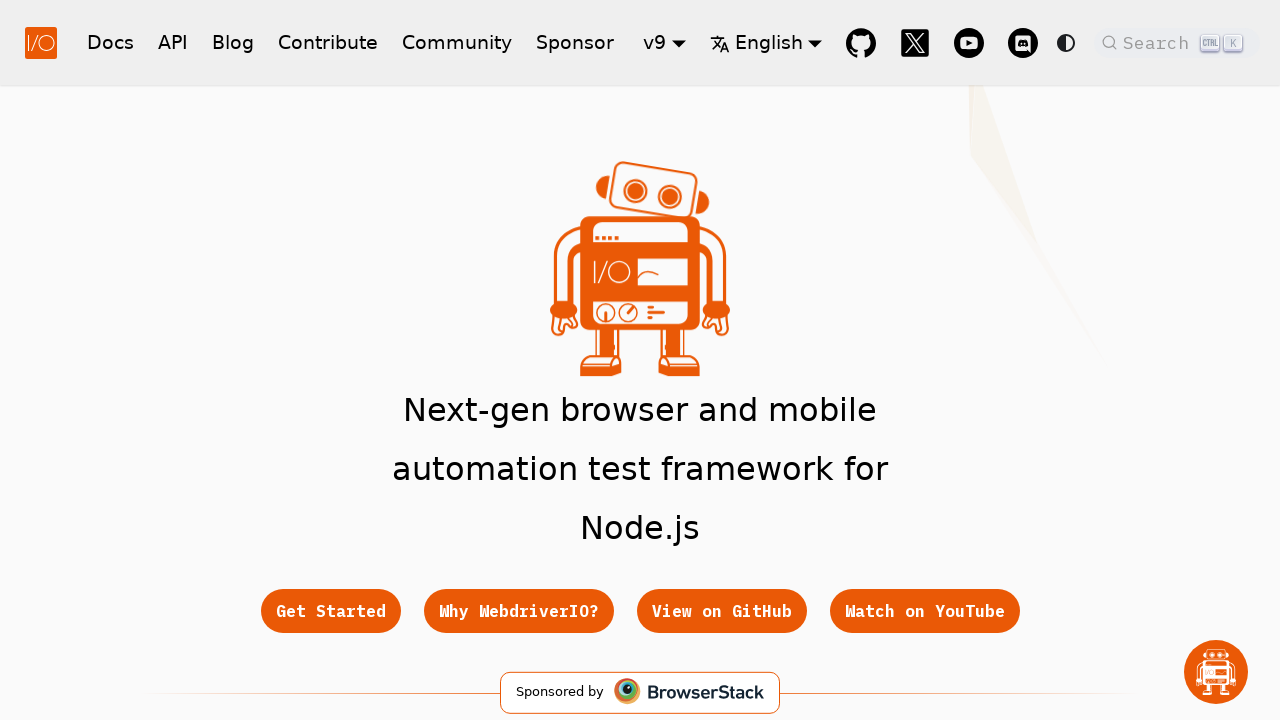

Clicked on Docs navigation button at (110, 42) on a.navbar__link[href='/docs/gettingstarted']
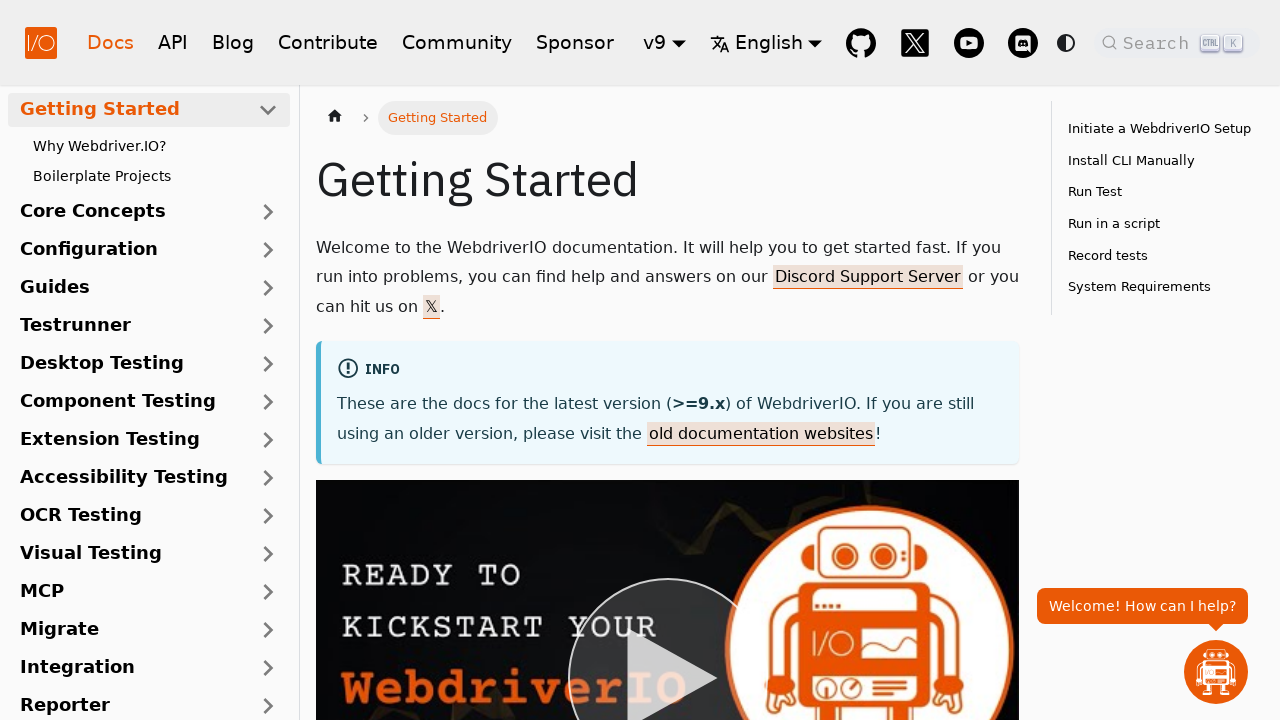

Navigation to docs page completed
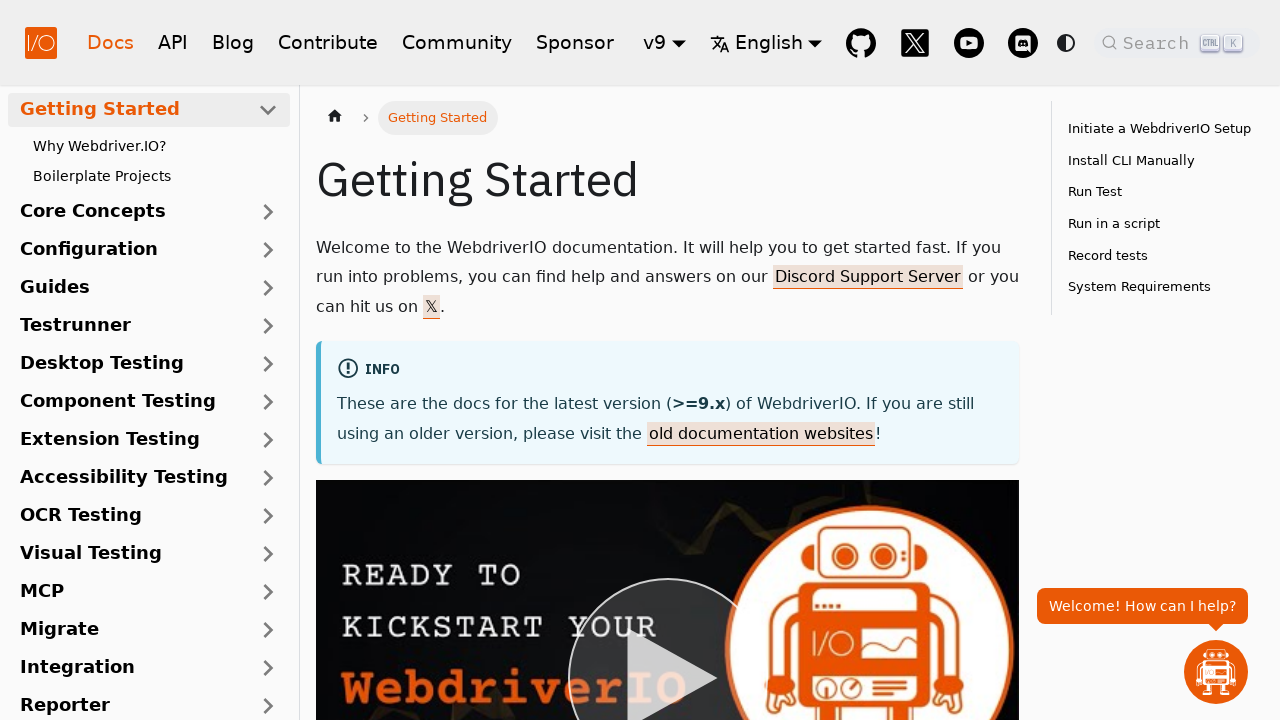

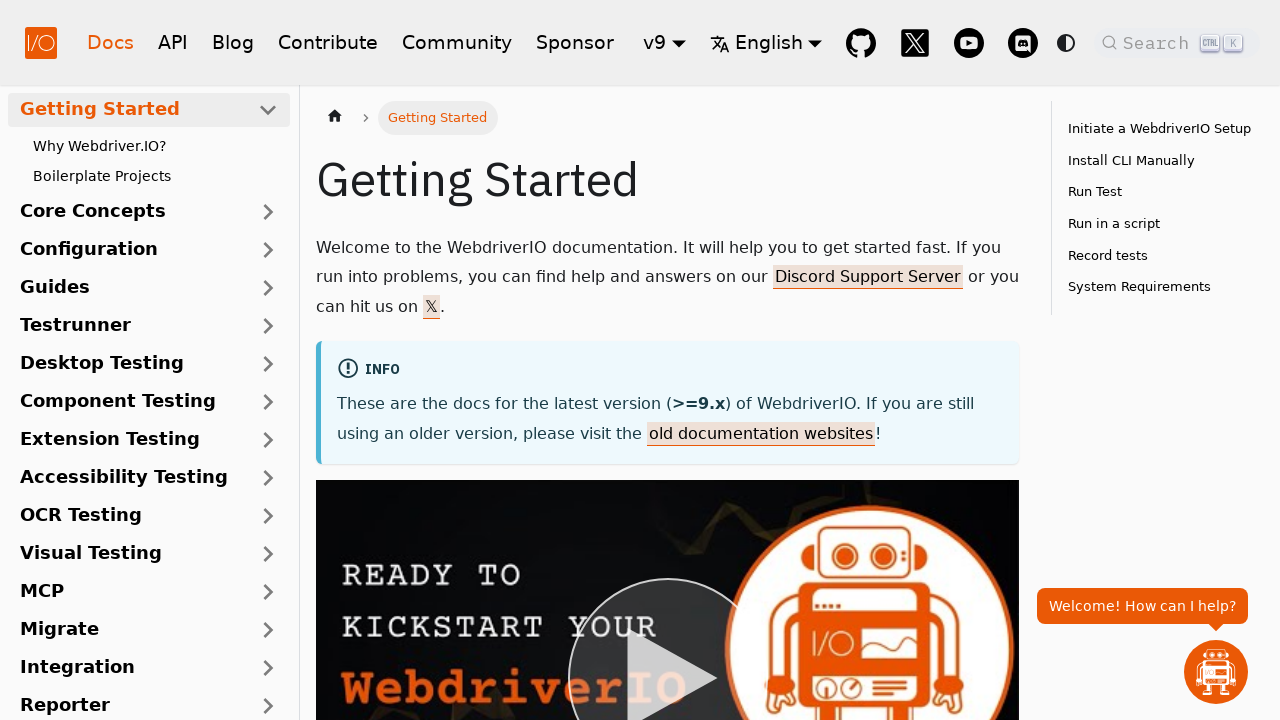